Tests navigation through Site Map to Transfer Funds page

Starting URL: https://parabank.parasoft.com/parabank/index.htm

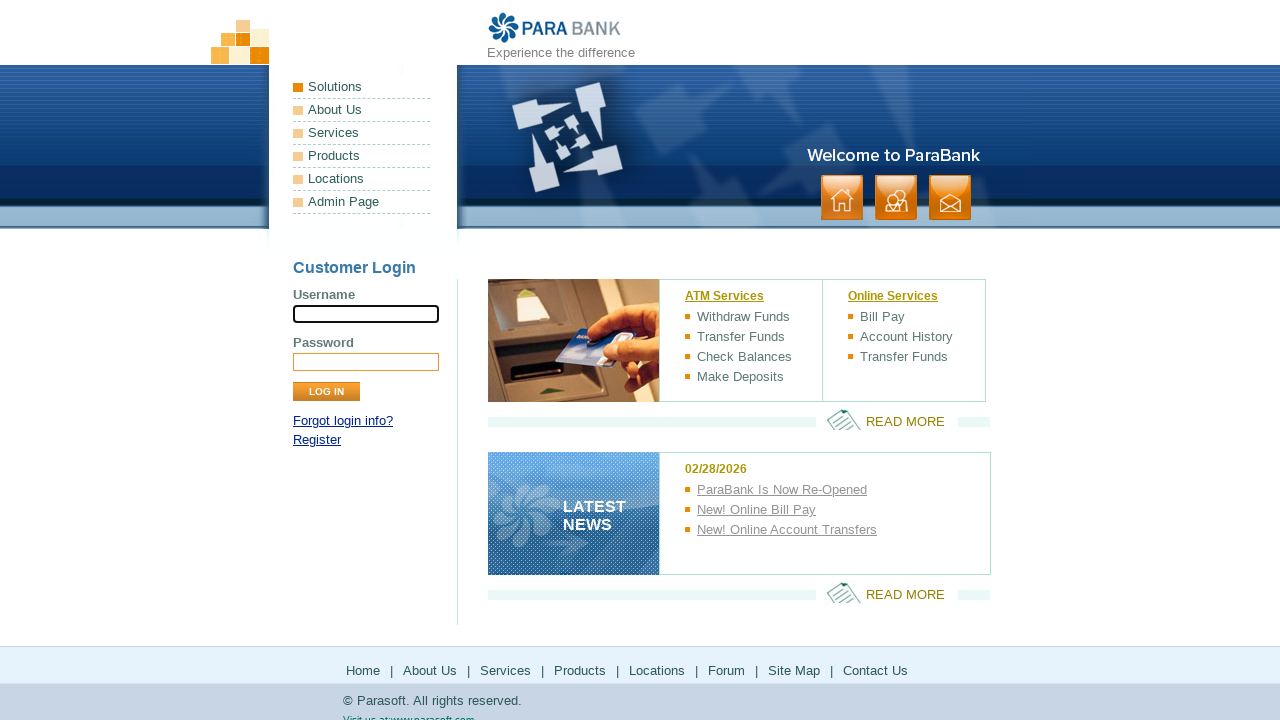

Waited for Site Map button in footer to be visible
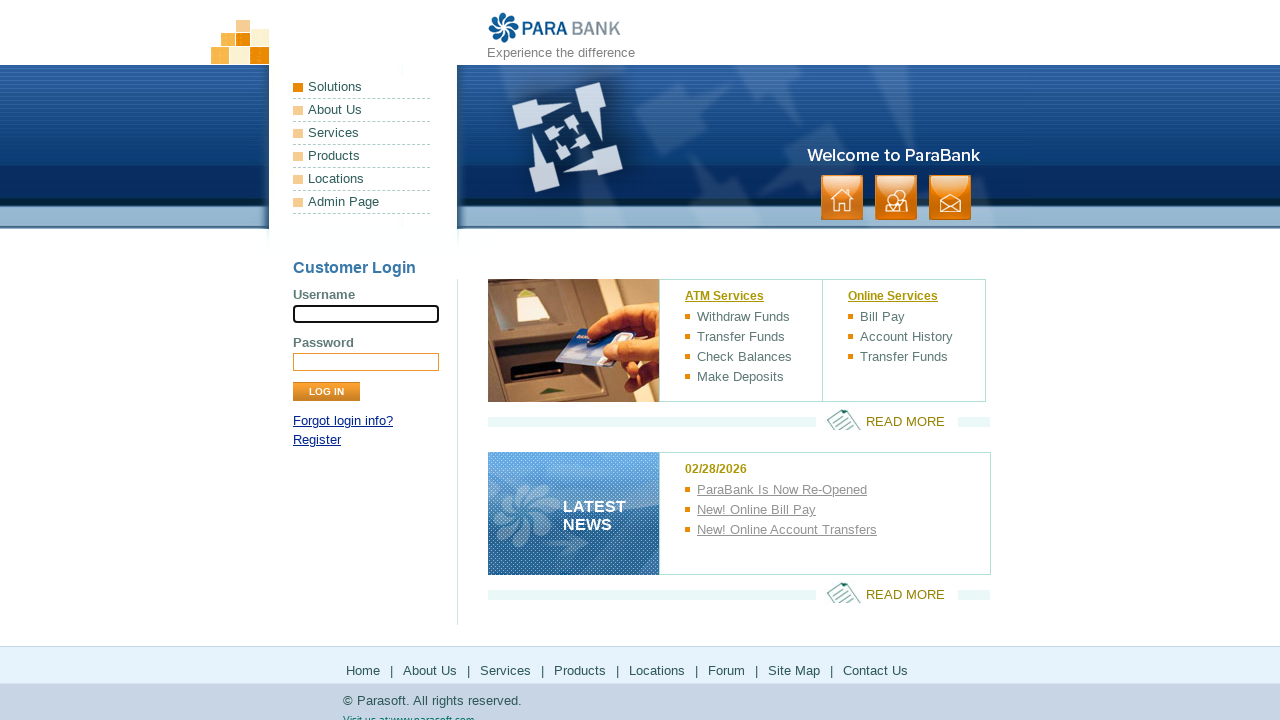

Clicked Site Map button in footer at (794, 670) on xpath=//*[@id='footerPanel']/ul[1]/li[7]/a
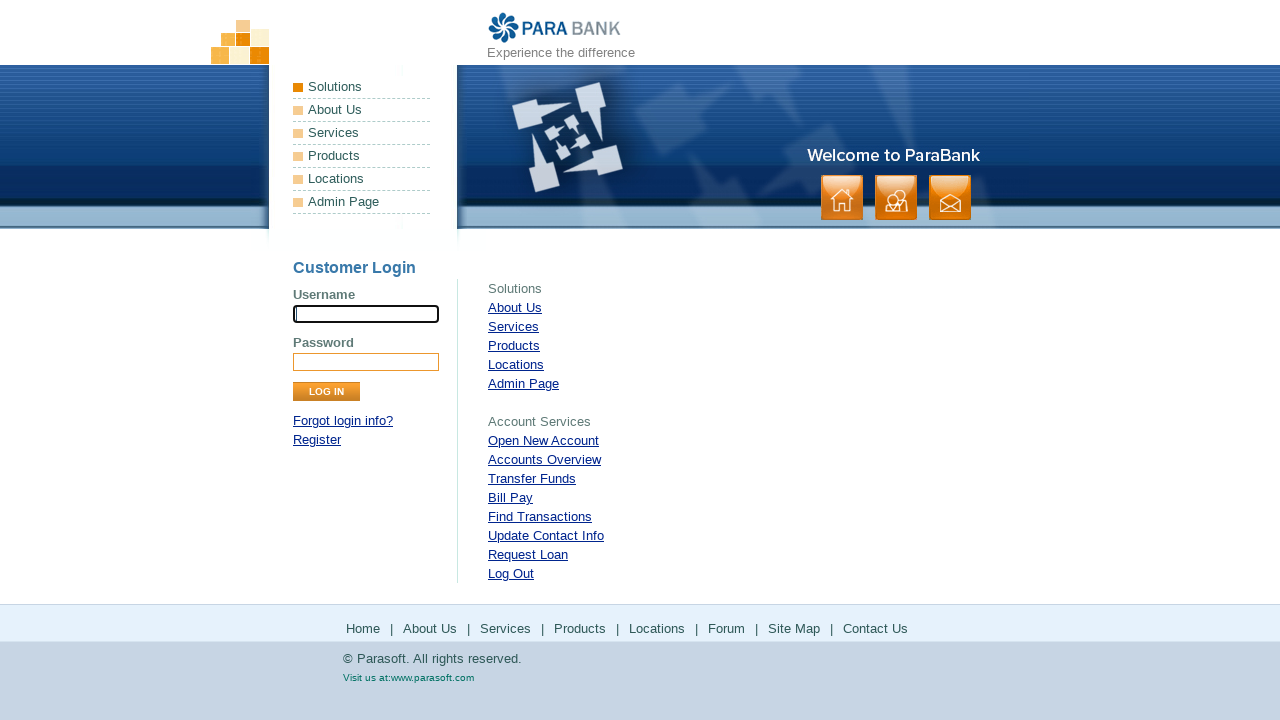

Waited for Transfer Funds link on Site Map page to be visible
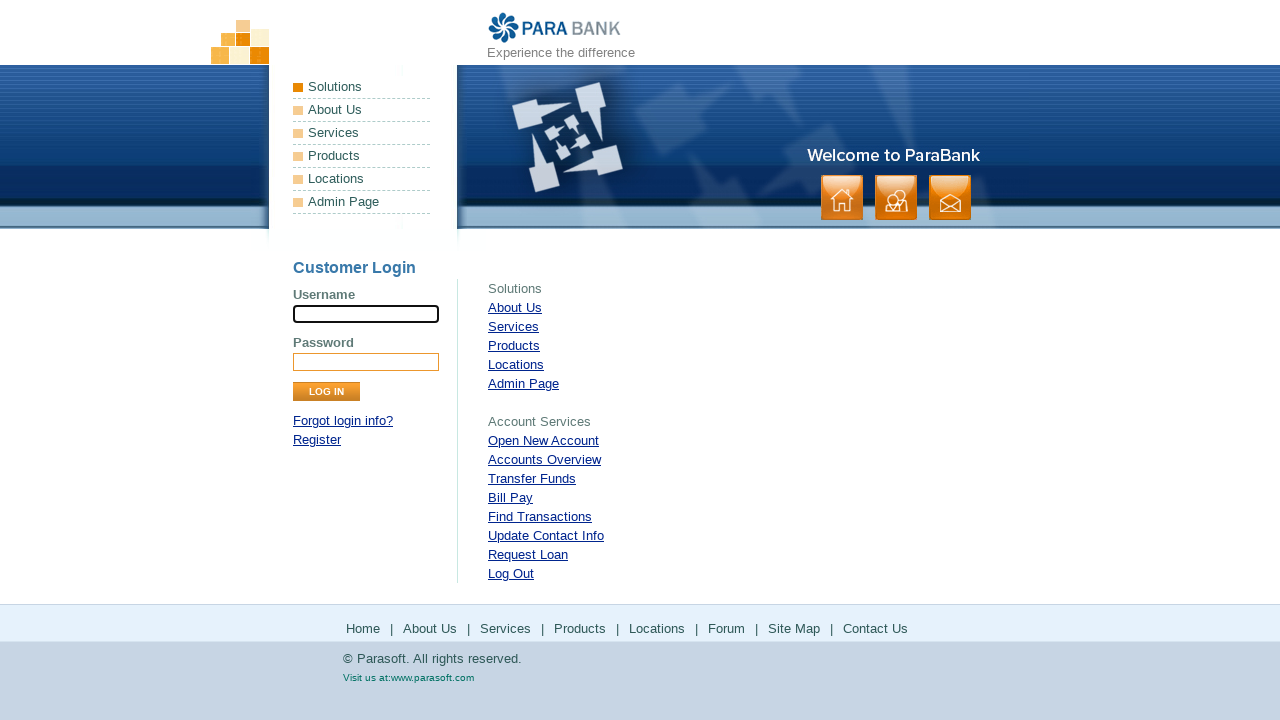

Clicked Transfer Funds link on Site Map at (532, 478) on xpath=//*[@id='rightPanel']/ul[2]/li[3]/a
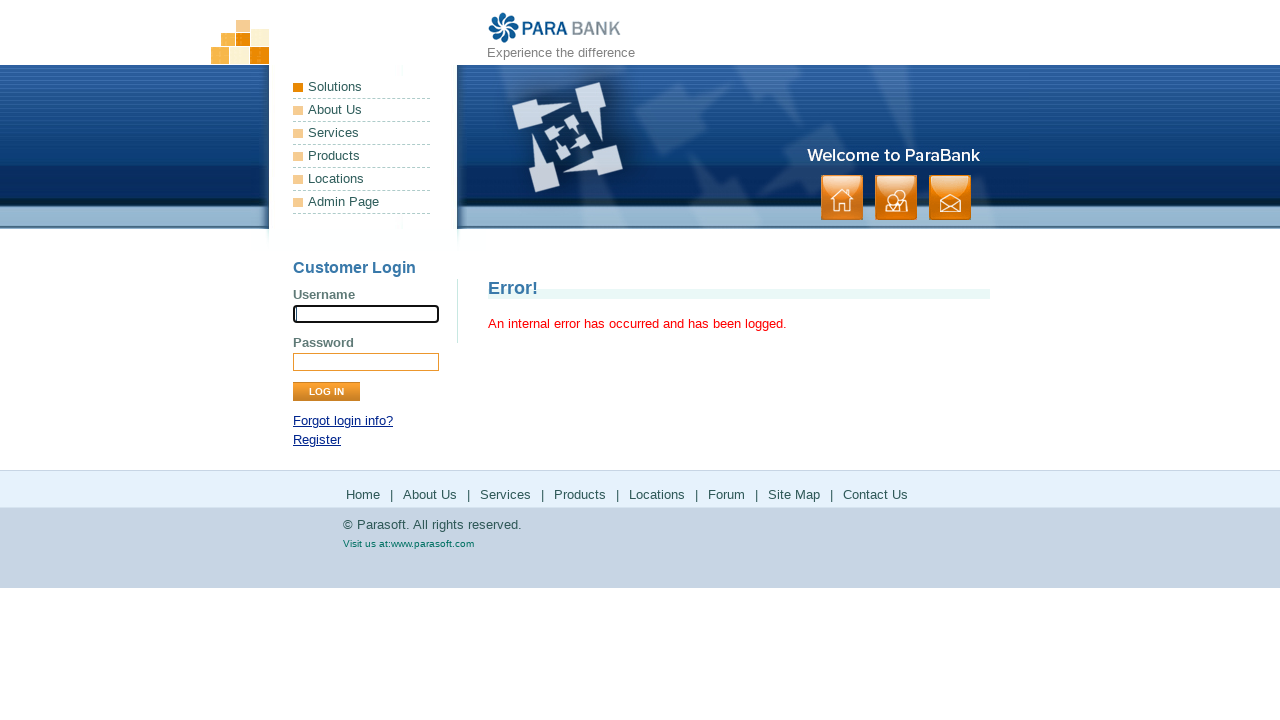

Navigated to Transfer Funds page successfully
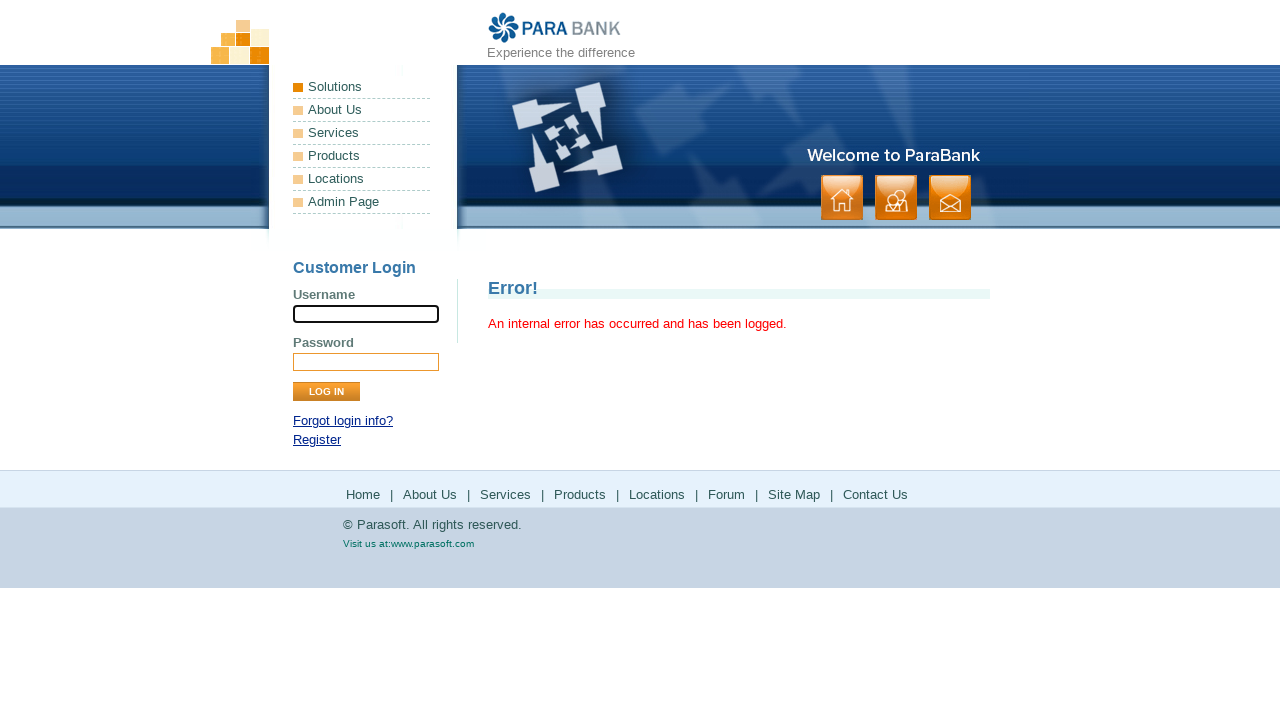

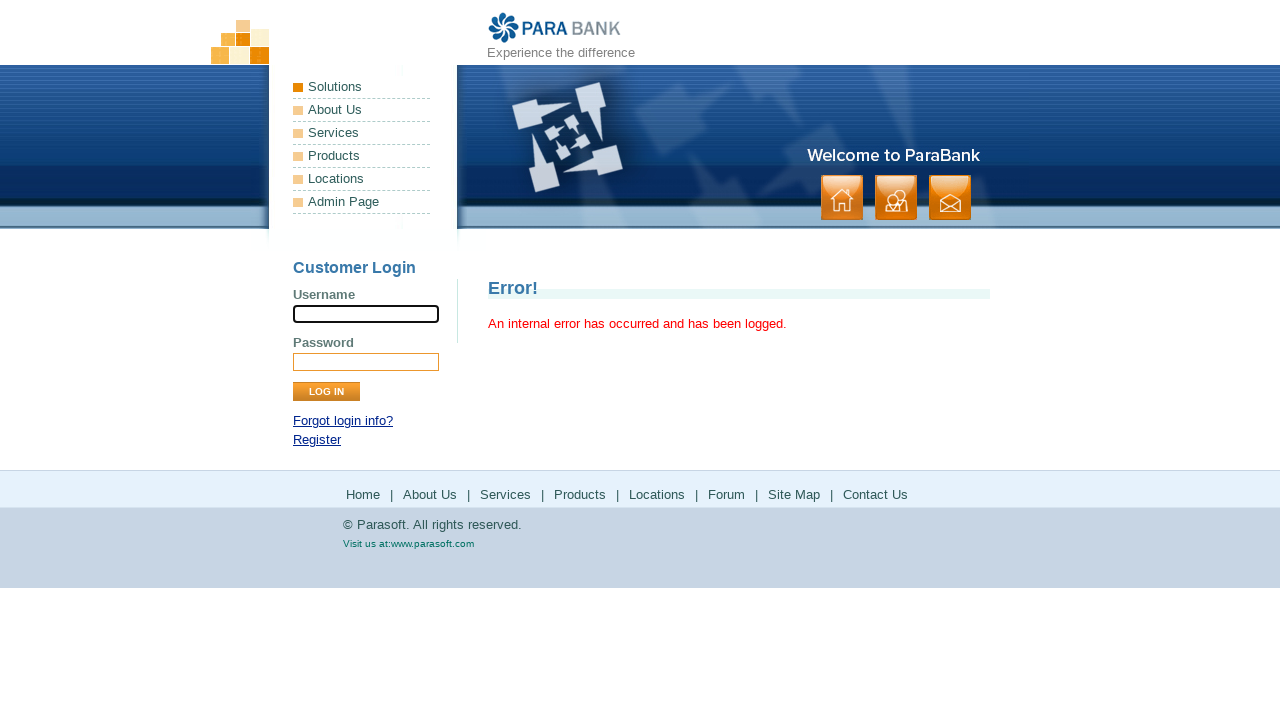